Navigates to cleverbots.ru, switches language to English then Russian, and verifies that news section title elements are visible

Starting URL: https://cleverbots.ru/

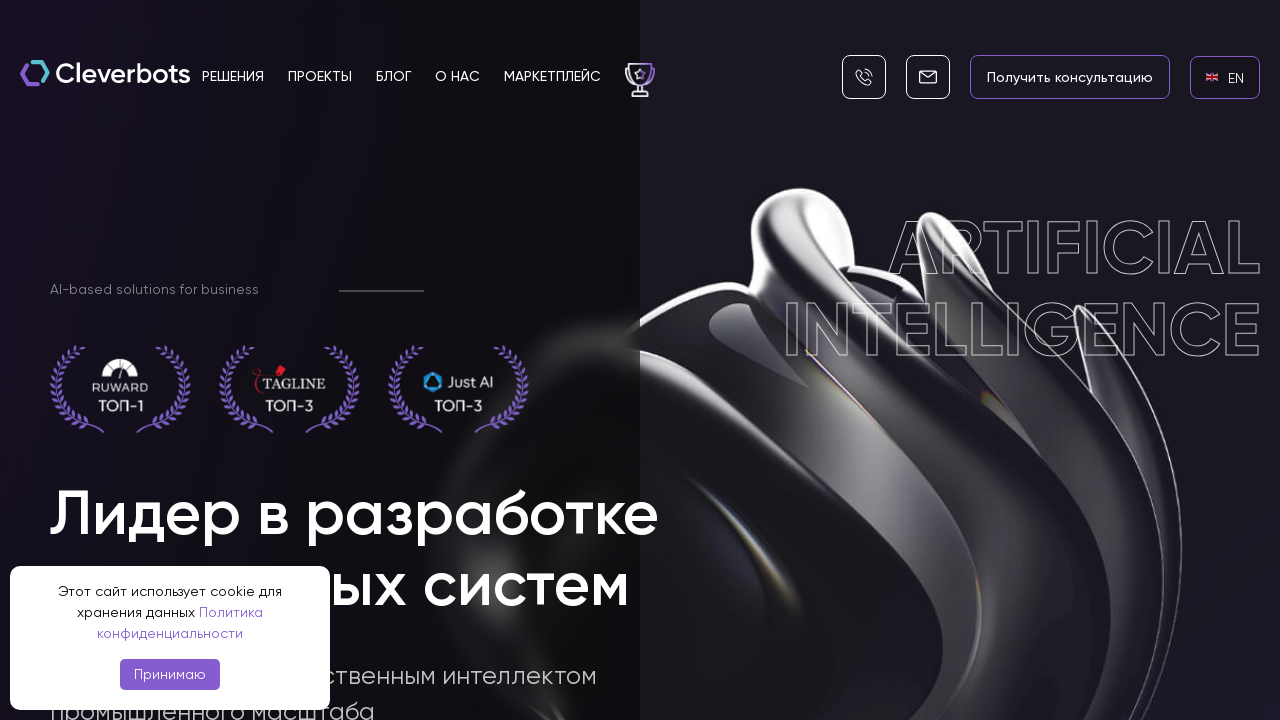

Clicked on English language link at (1225, 77) on internal:role=link[name="en EN"i]
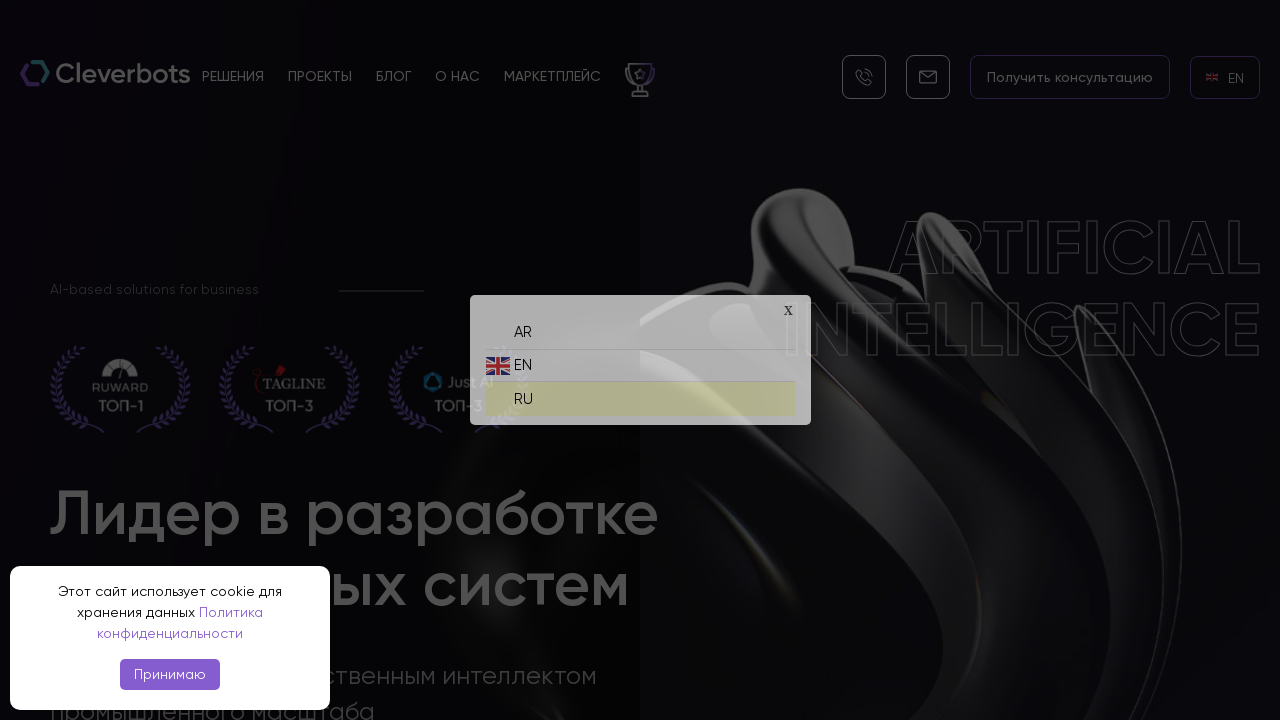

Clicked on Russian language link at (640, 394) on internal:role=link[name="ru RU"i]
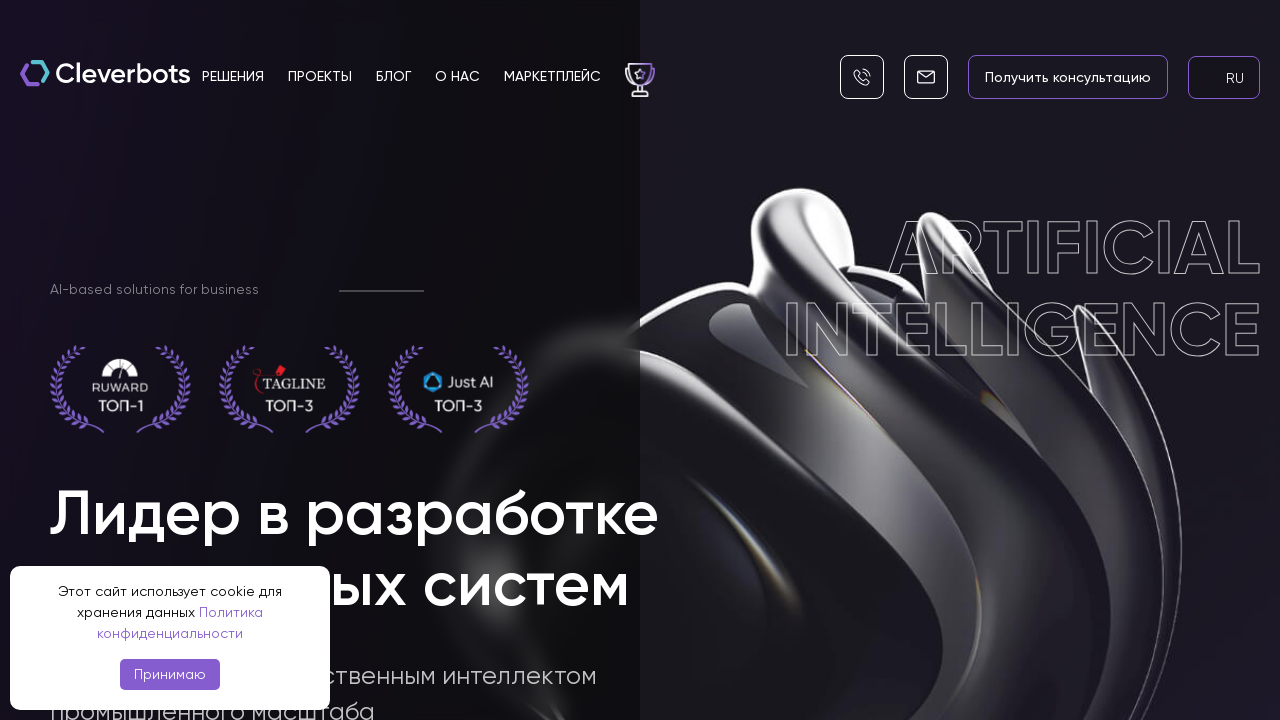

Waited for 'Новости Cleverbots' news title to be visible
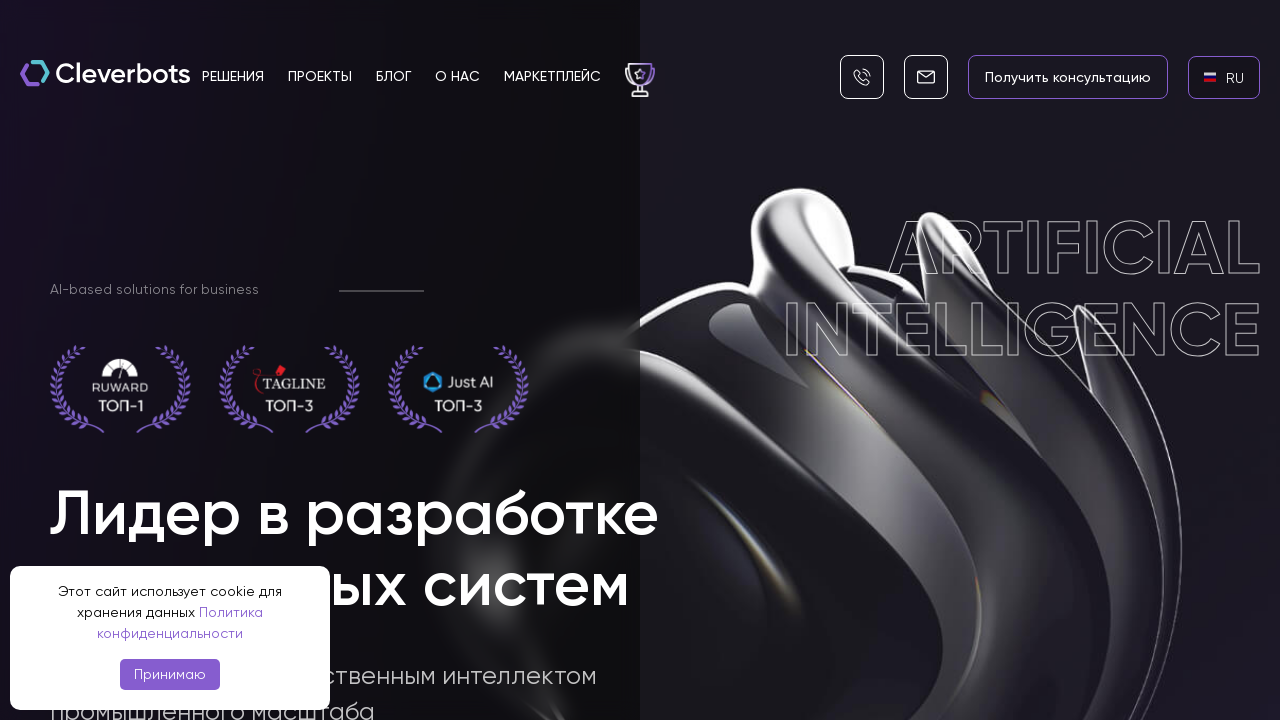

Waited for 'Сегодня:' subtitle to be visible
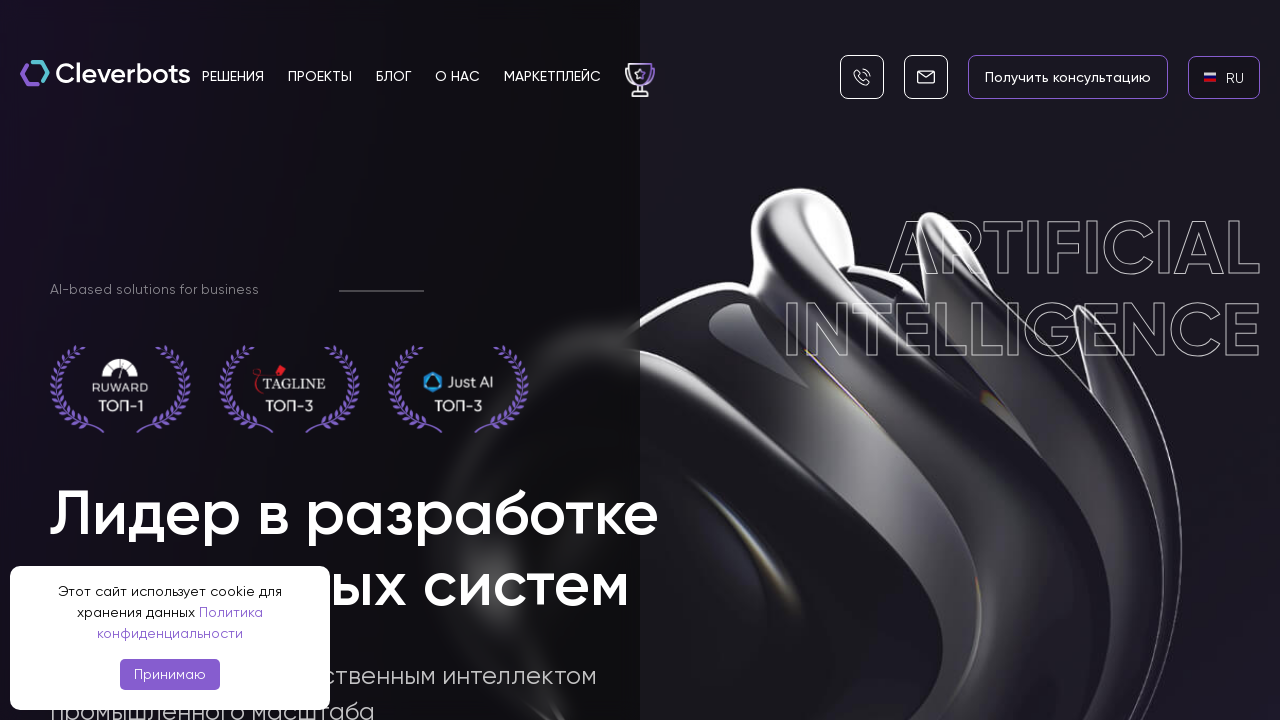

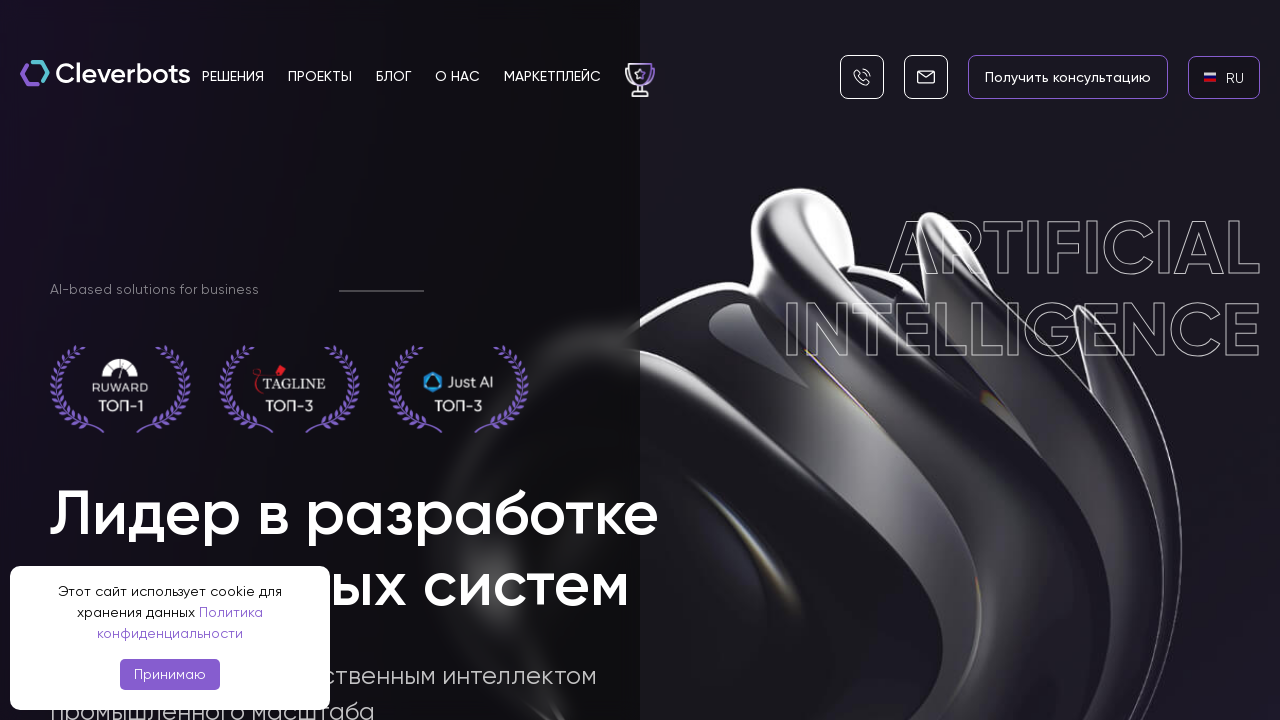